Tests checkbox selection and passenger count increment functionality on a flight booking practice page. It verifies the Senior Citizen checkbox can be toggled, then clicks to expand the passenger info section and increments the adult count from 1 to 5.

Starting URL: https://rahulshettyacademy.com/dropdownsPractise/

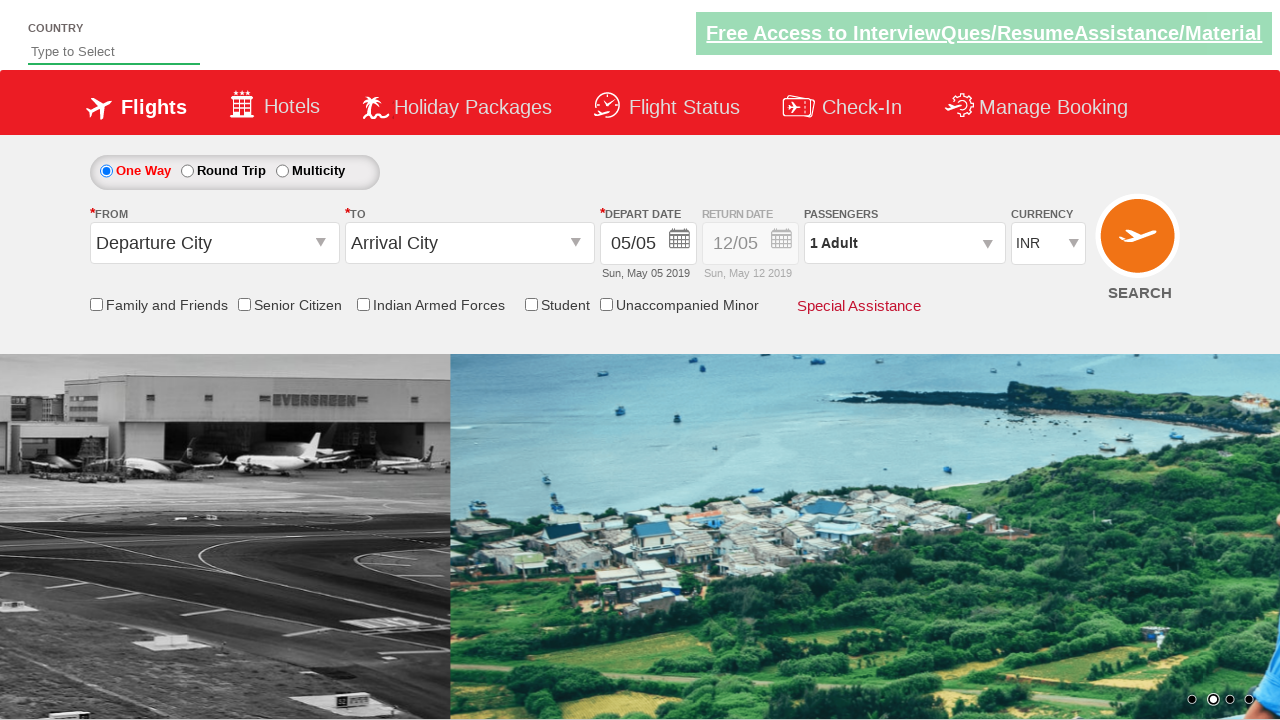

Verified Senior Citizen checkbox is initially unchecked
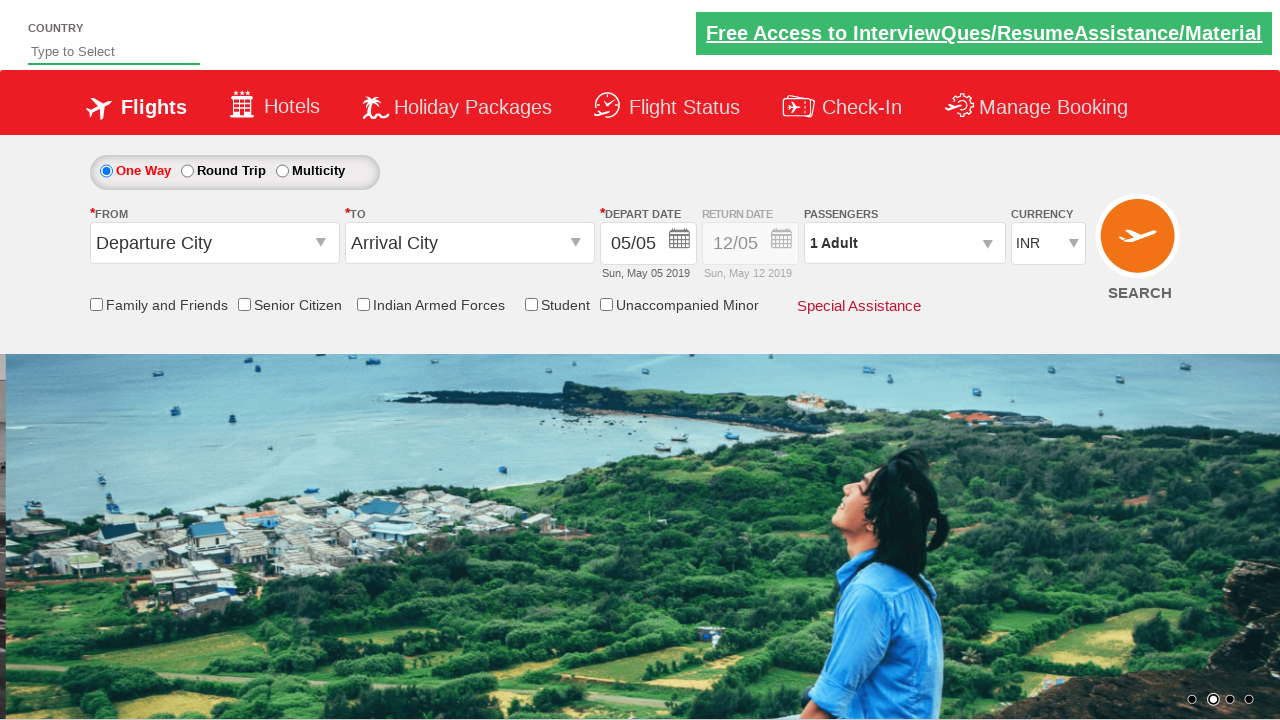

Clicked Senior Citizen checkbox to toggle it at (244, 304) on xpath=//input[@id='ctl00_mainContent_chk_SeniorCitizenDiscount']
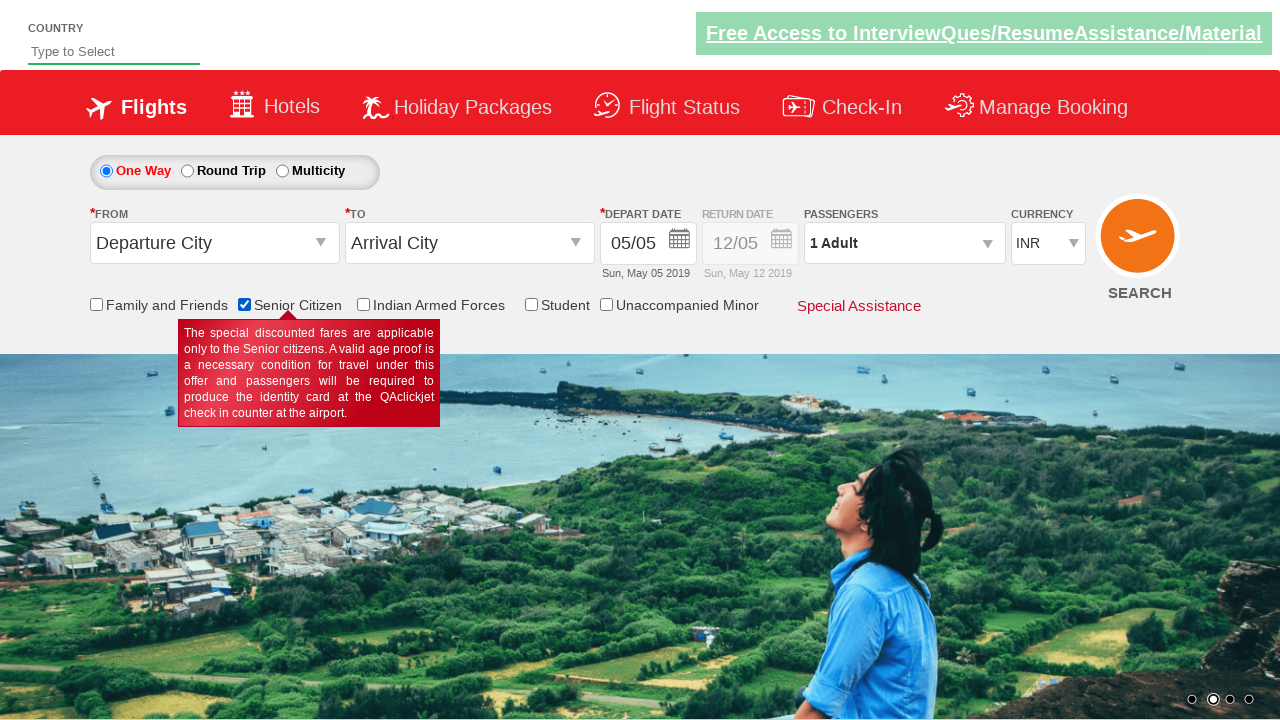

Verified Senior Citizen checkbox is now checked
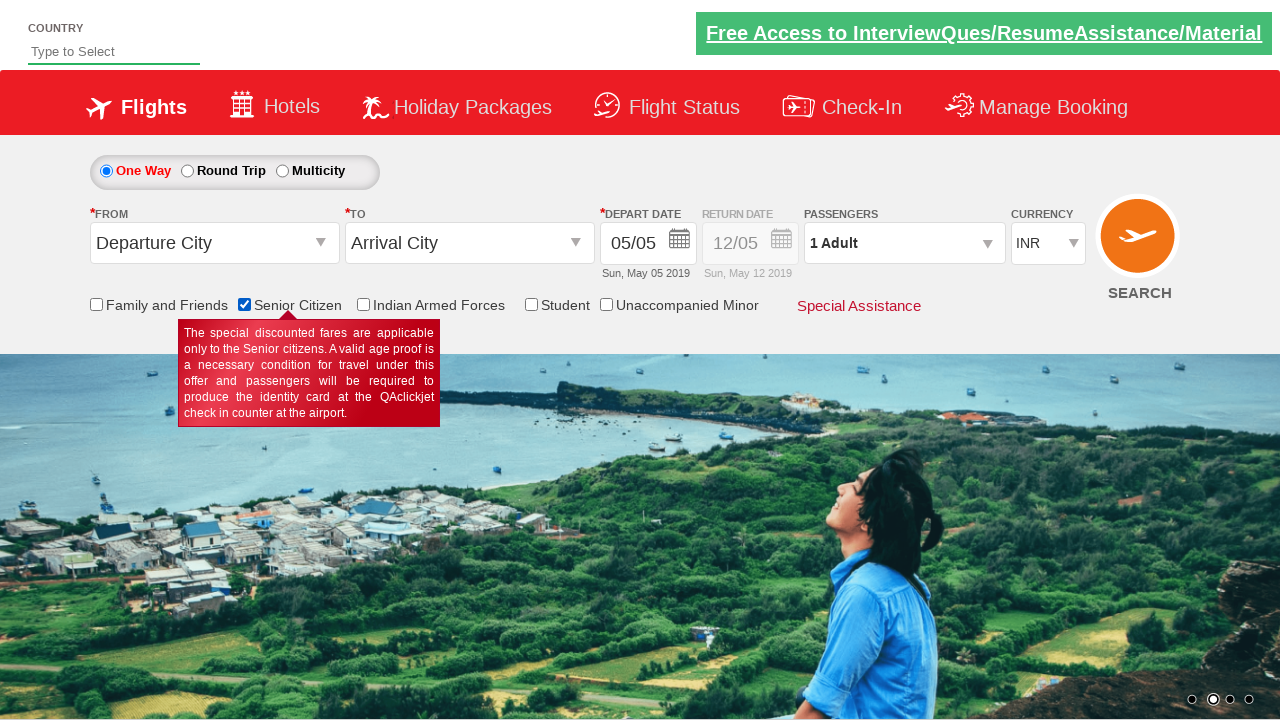

Clicked passenger info section to expand dropdown at (904, 243) on xpath=//div[@id='divpaxinfo']
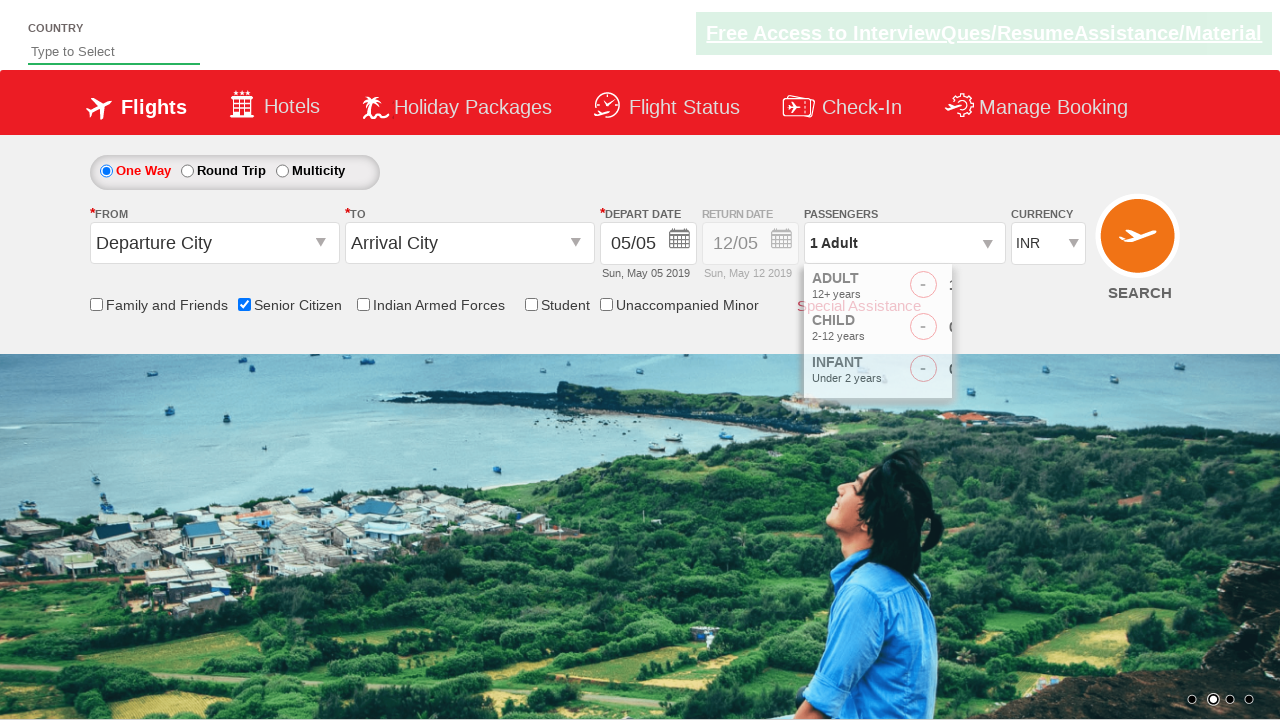

Waited for dropdown to fully expand
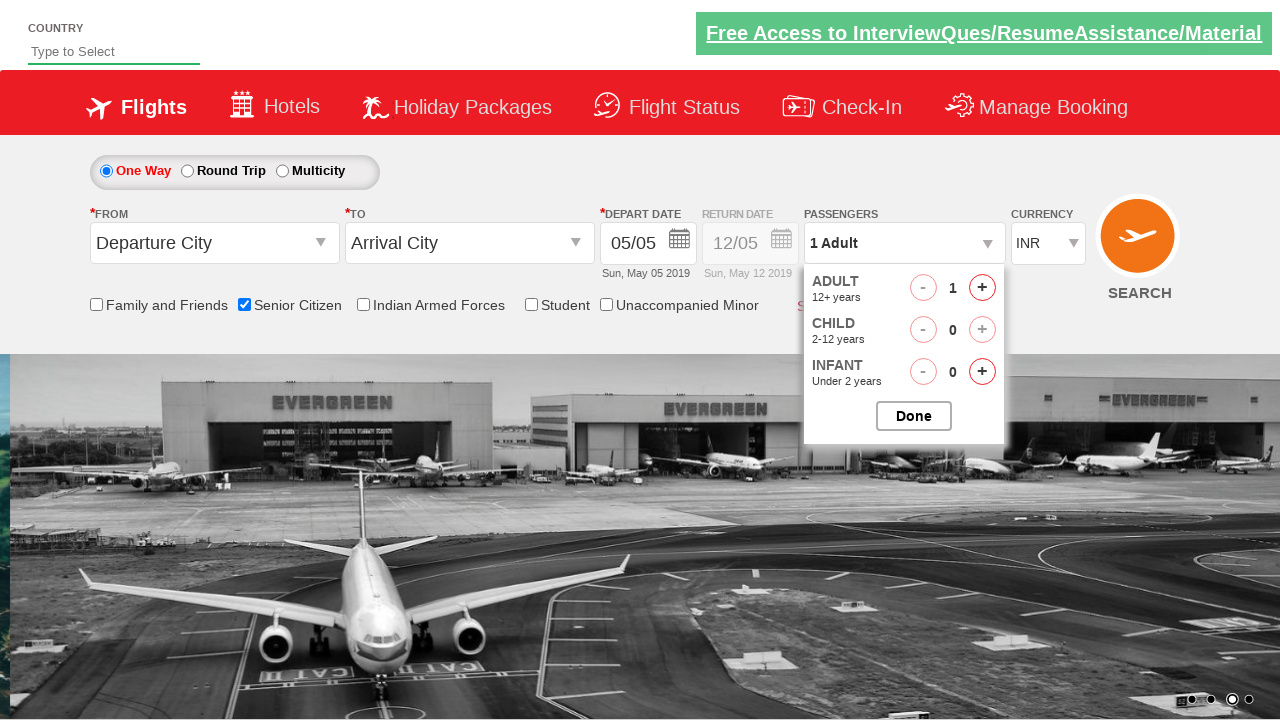

Incremented adult count (iteration 1 of 4) at (982, 288) on xpath=//span[@id='hrefIncAdt']
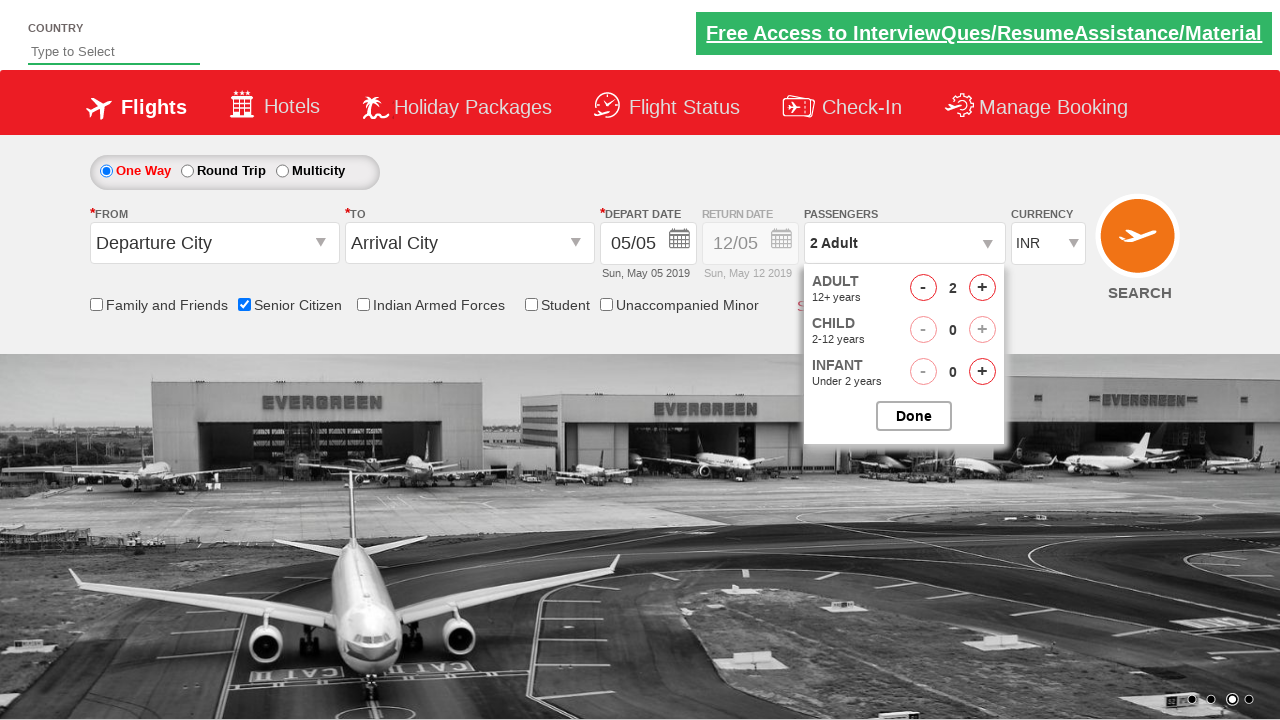

Incremented adult count (iteration 2 of 4) at (982, 288) on xpath=//span[@id='hrefIncAdt']
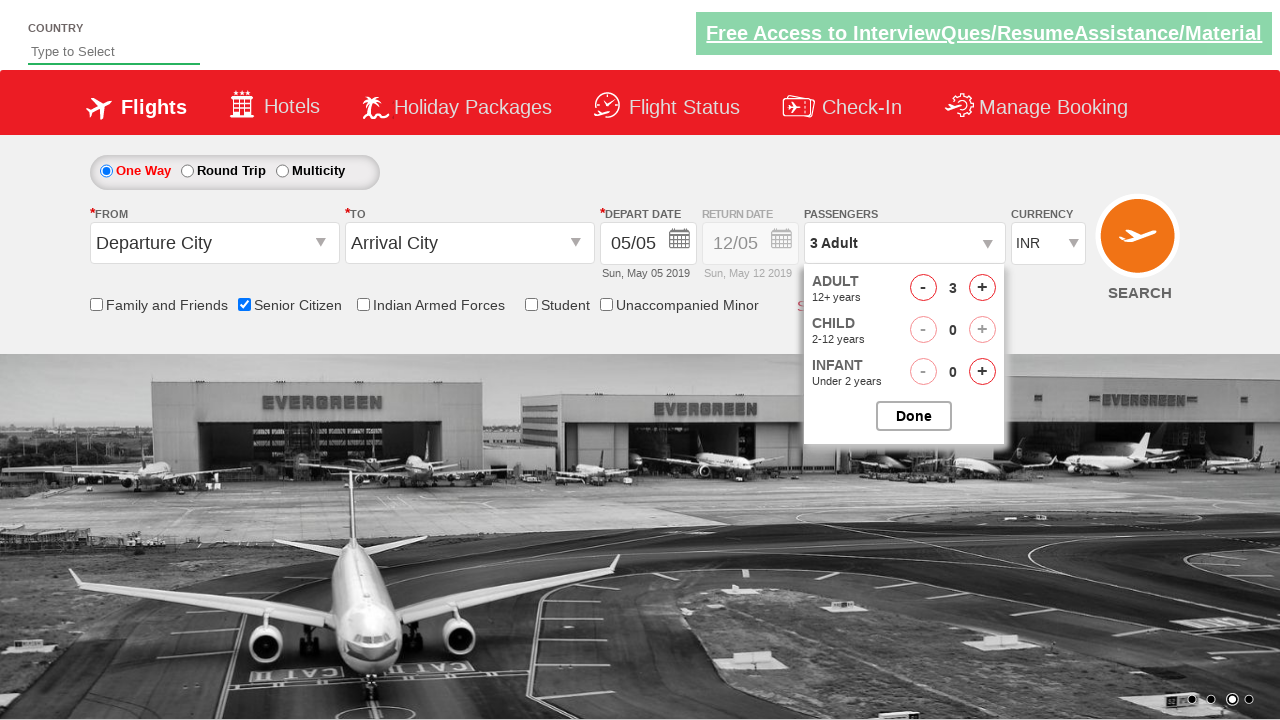

Incremented adult count (iteration 3 of 4) at (982, 288) on xpath=//span[@id='hrefIncAdt']
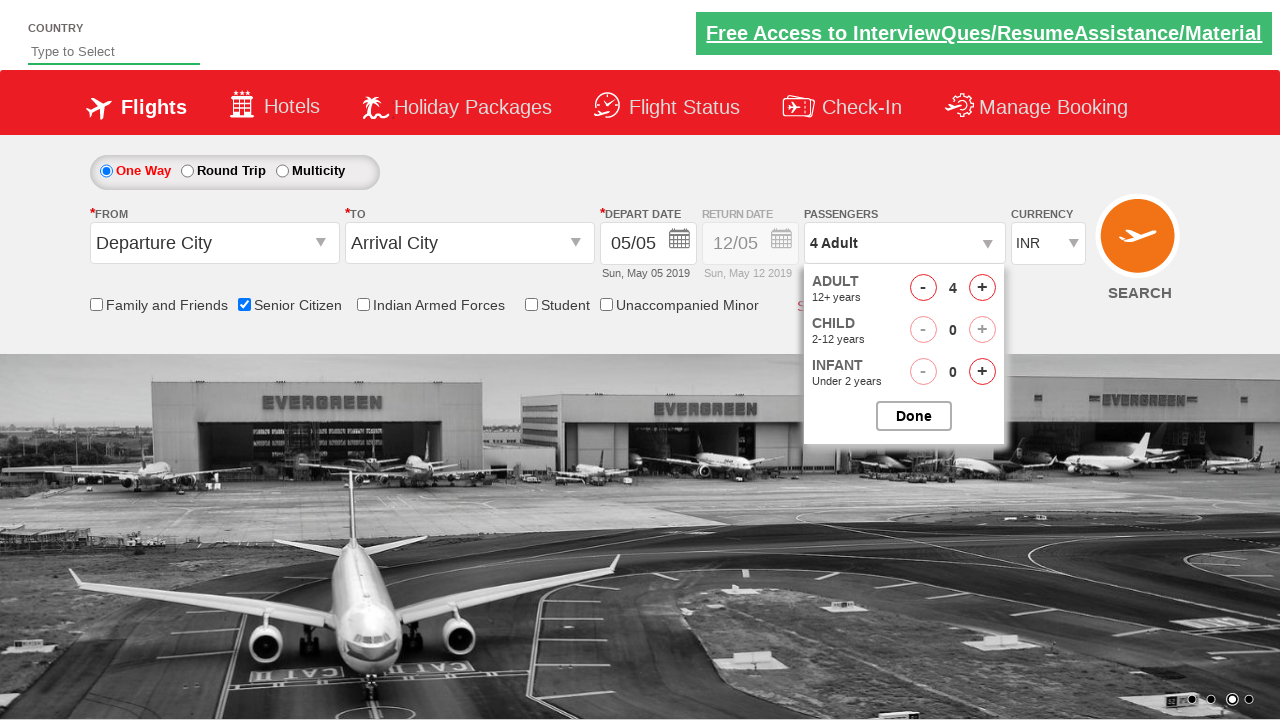

Incremented adult count (iteration 4 of 4) at (982, 288) on xpath=//span[@id='hrefIncAdt']
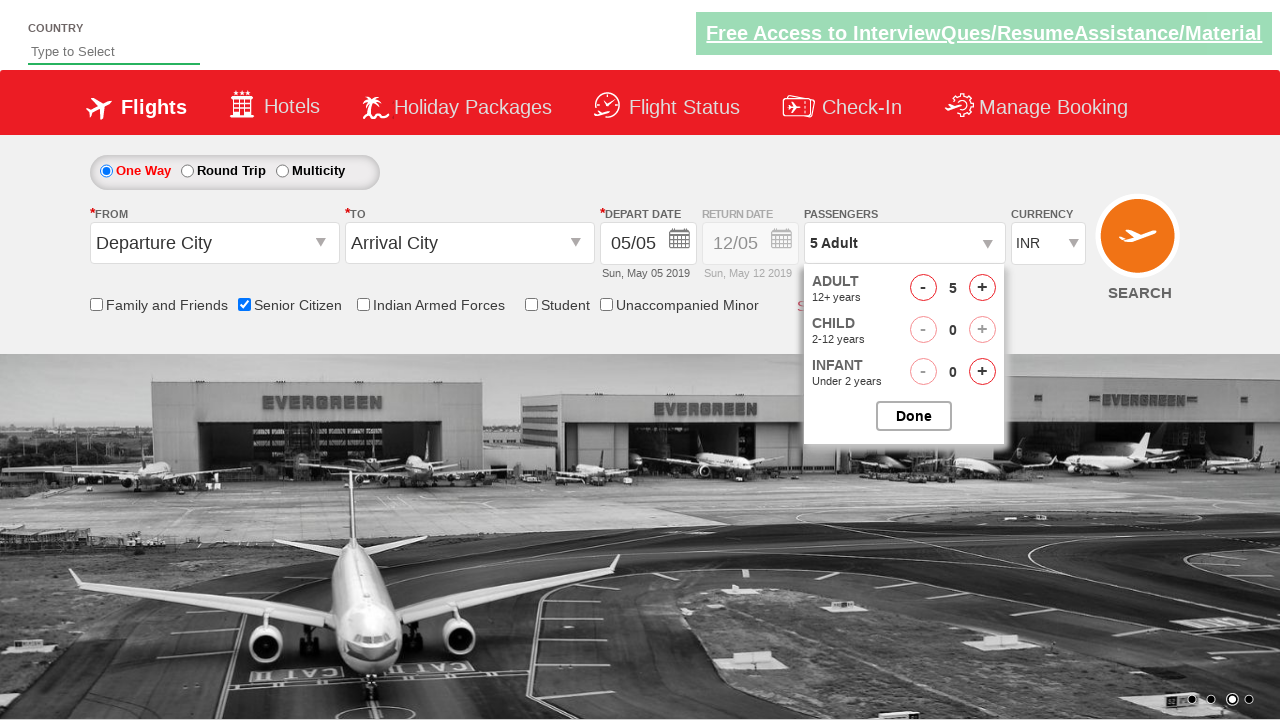

Verified passenger count displays '5 Adult'
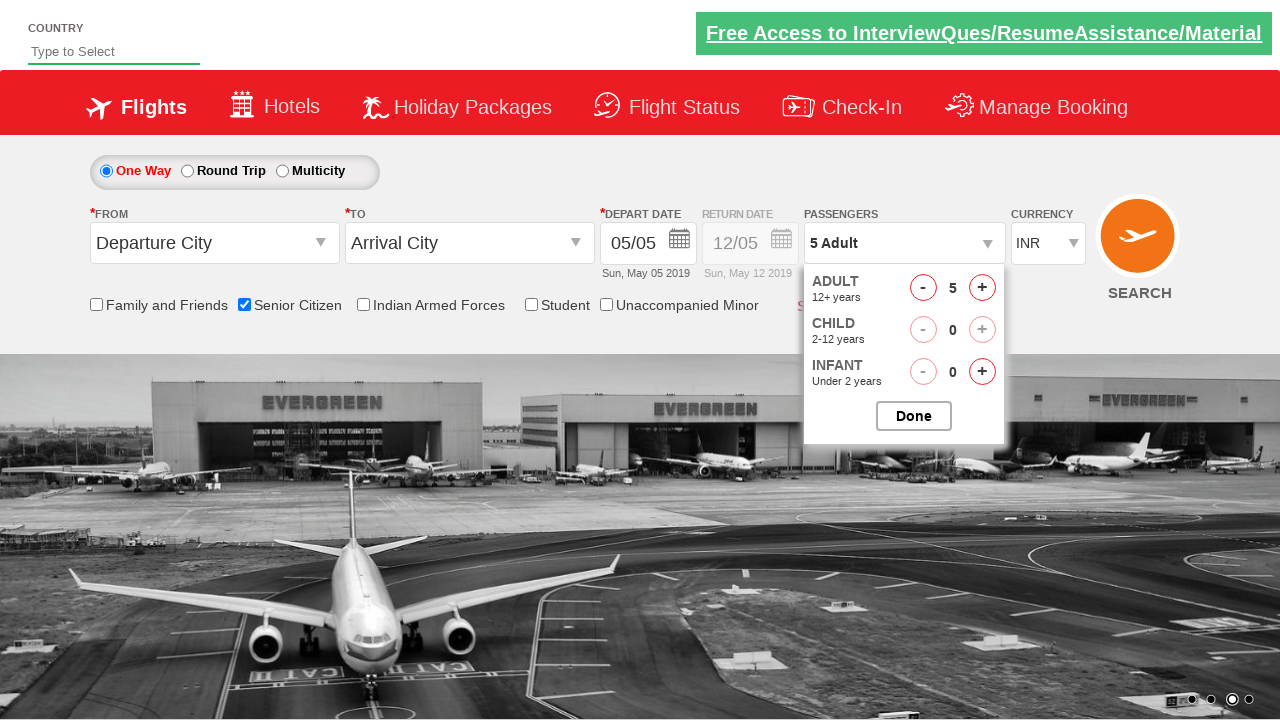

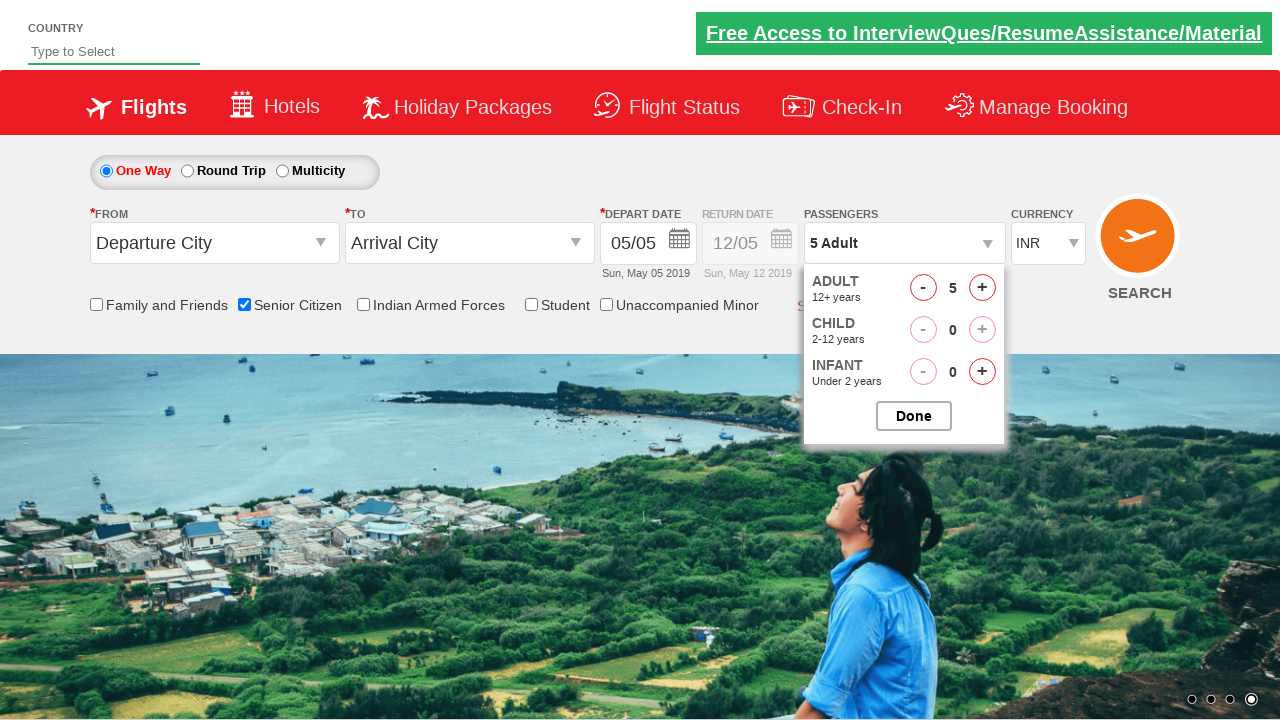